Joins a student session by entering a student name, clicking OK, and then using keyboard navigation (Tab and Enter) to interact with media stream prompts or UI elements.

Starting URL: https://live.monetanalytics.com/stu_proc/student.html#

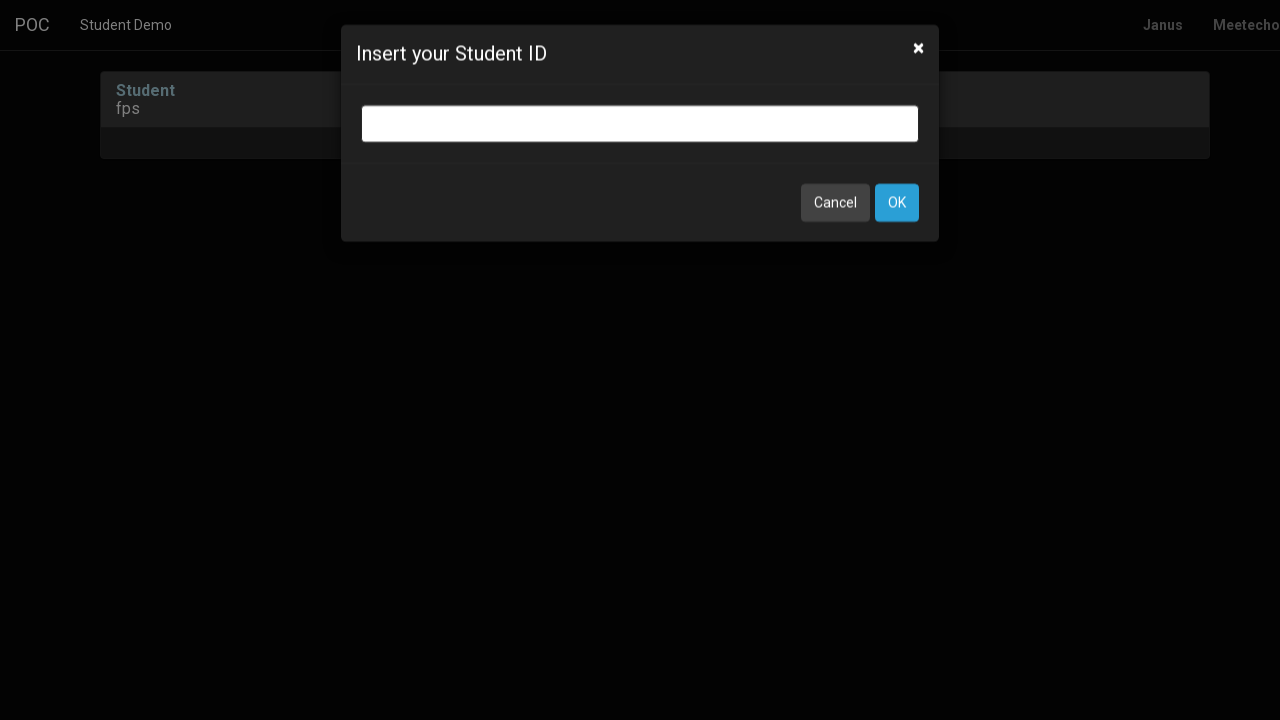

Entered student name 'Student-30' in the input field on input.bootbox-input.bootbox-input-text.form-control
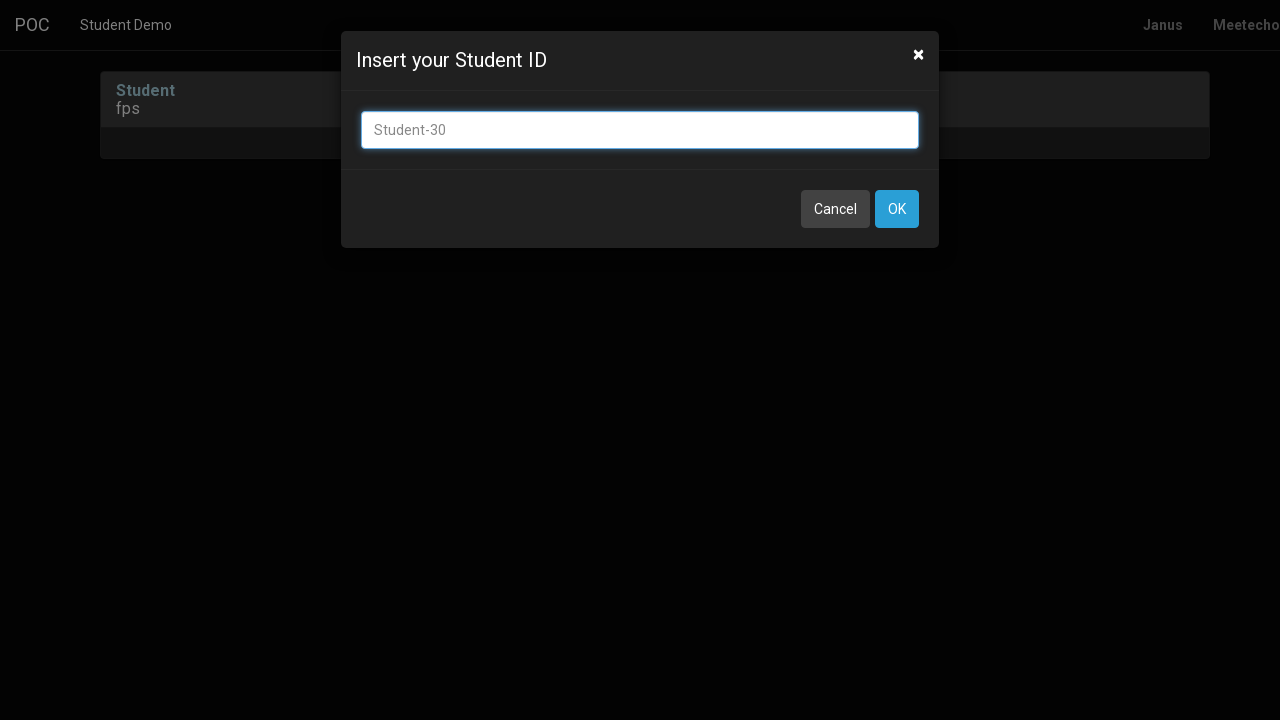

Clicked OK button to join student session at (897, 209) on button:has-text('OK')
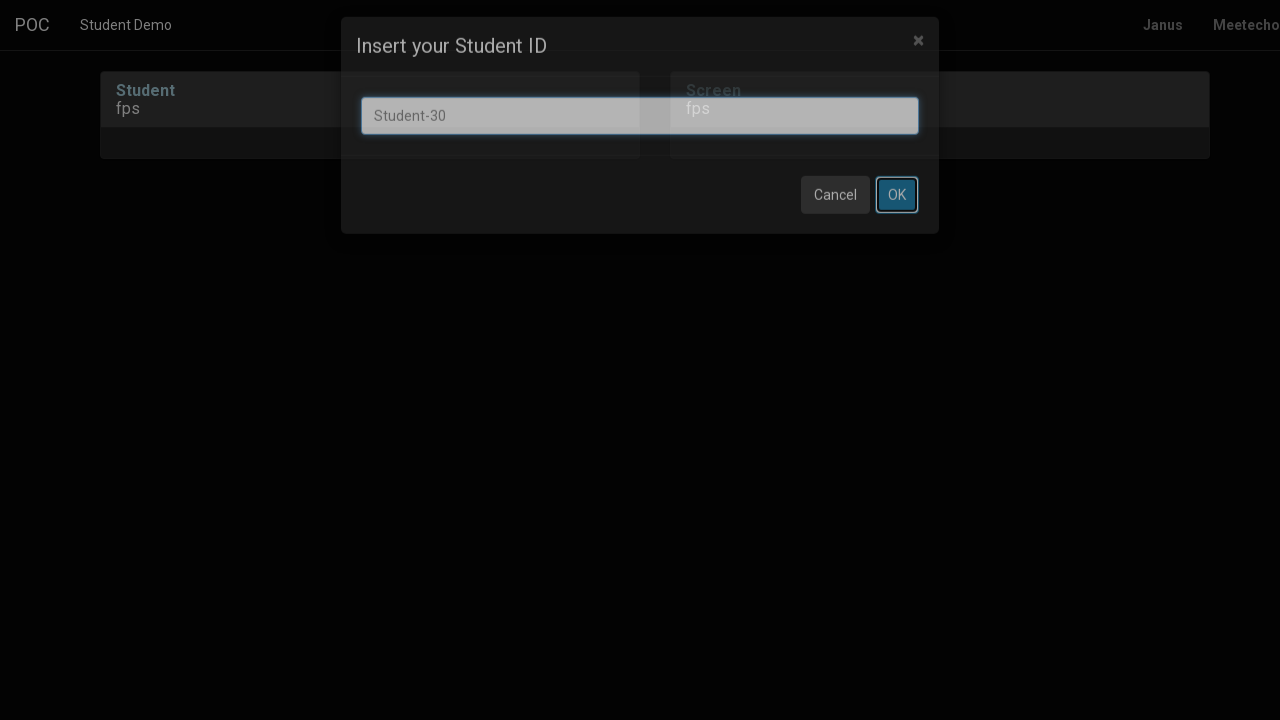

Waited 8 seconds for page to load after joining
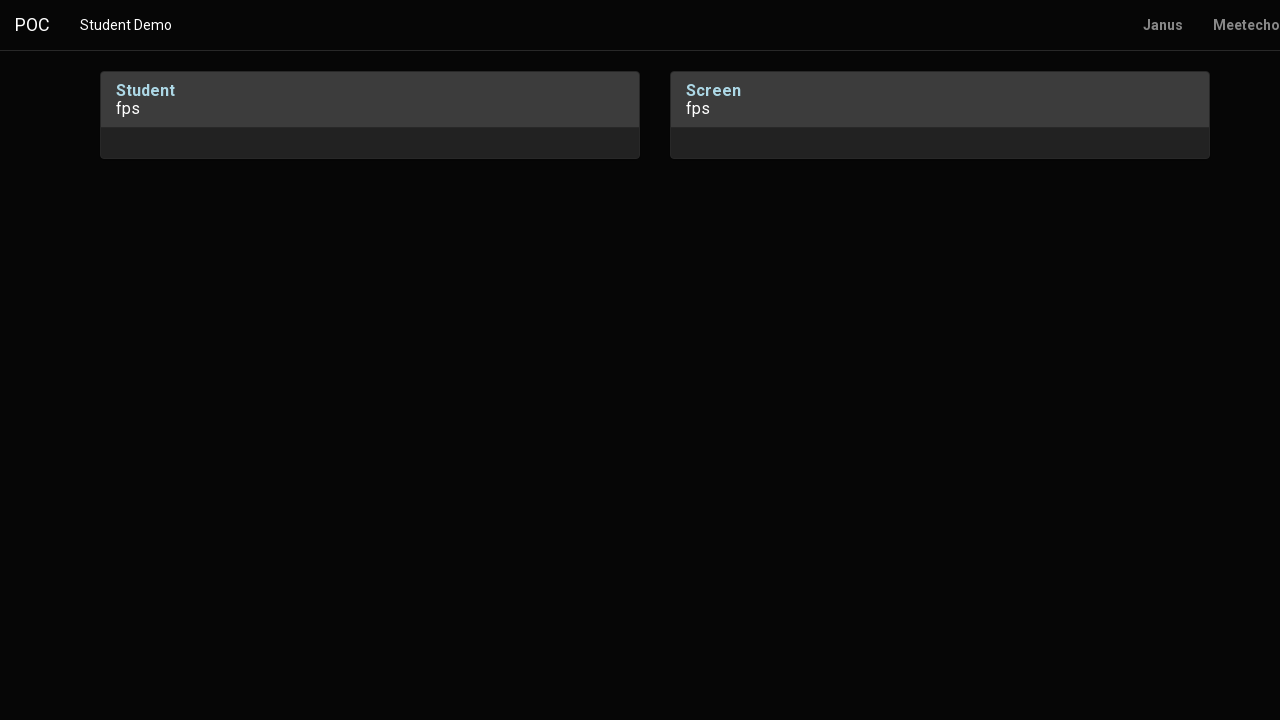

Pressed Tab to navigate to next UI element
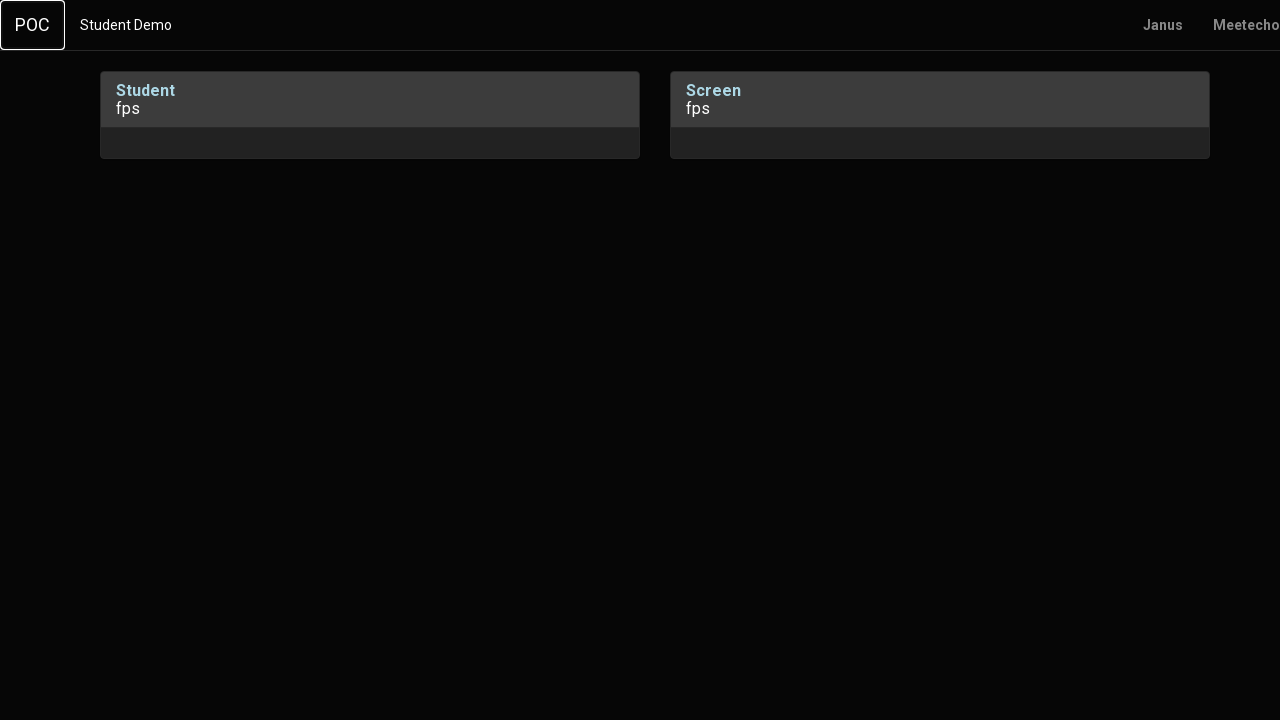

Waited 1 second for UI response
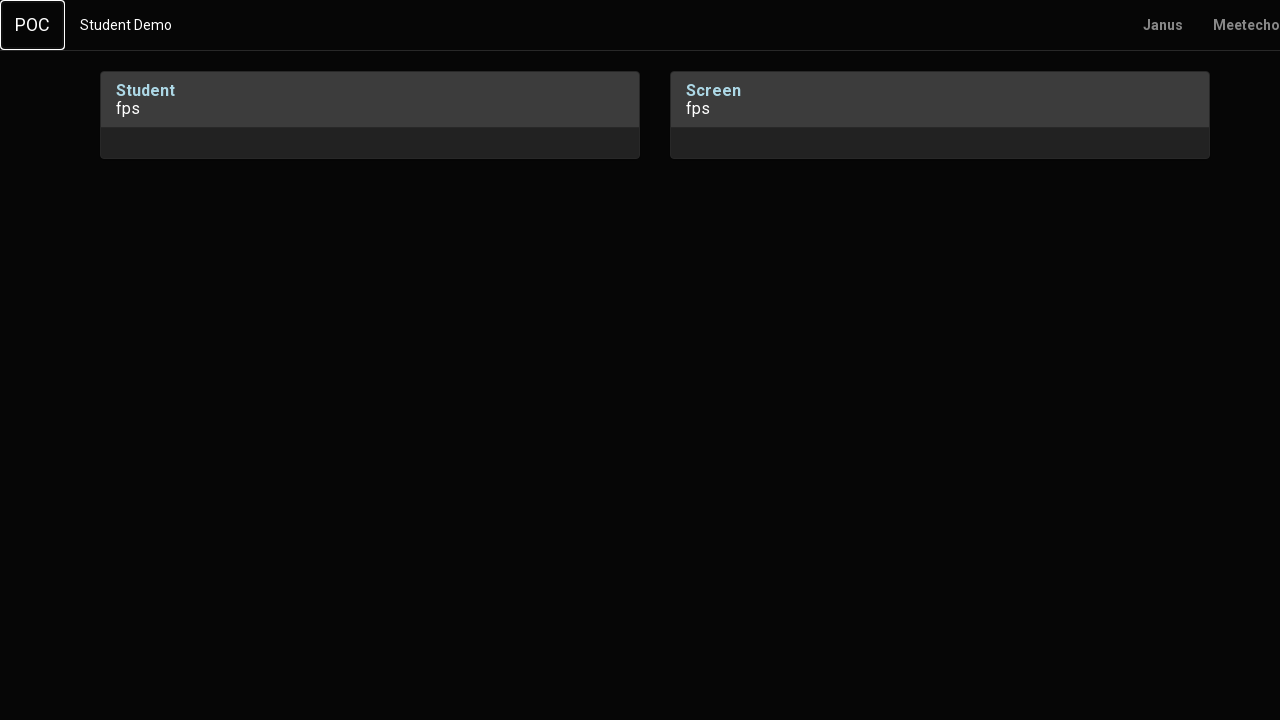

Pressed Enter to confirm/select current element
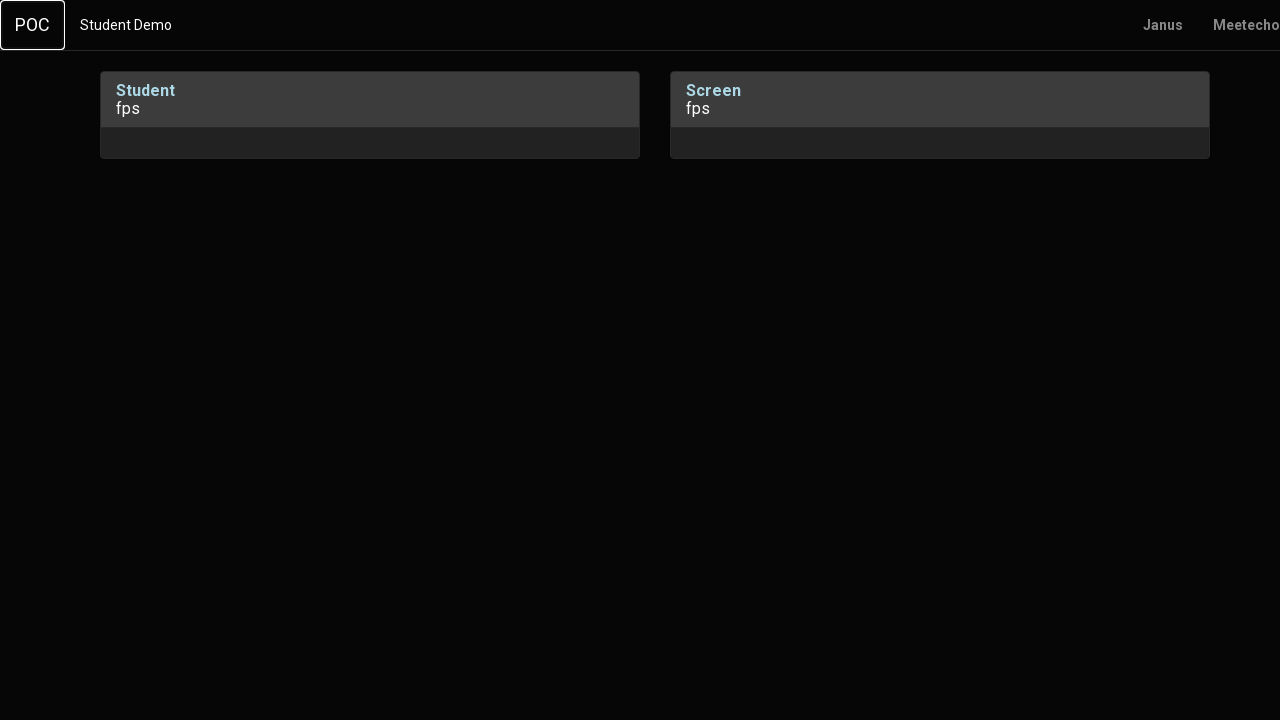

Waited 2 seconds for action to complete
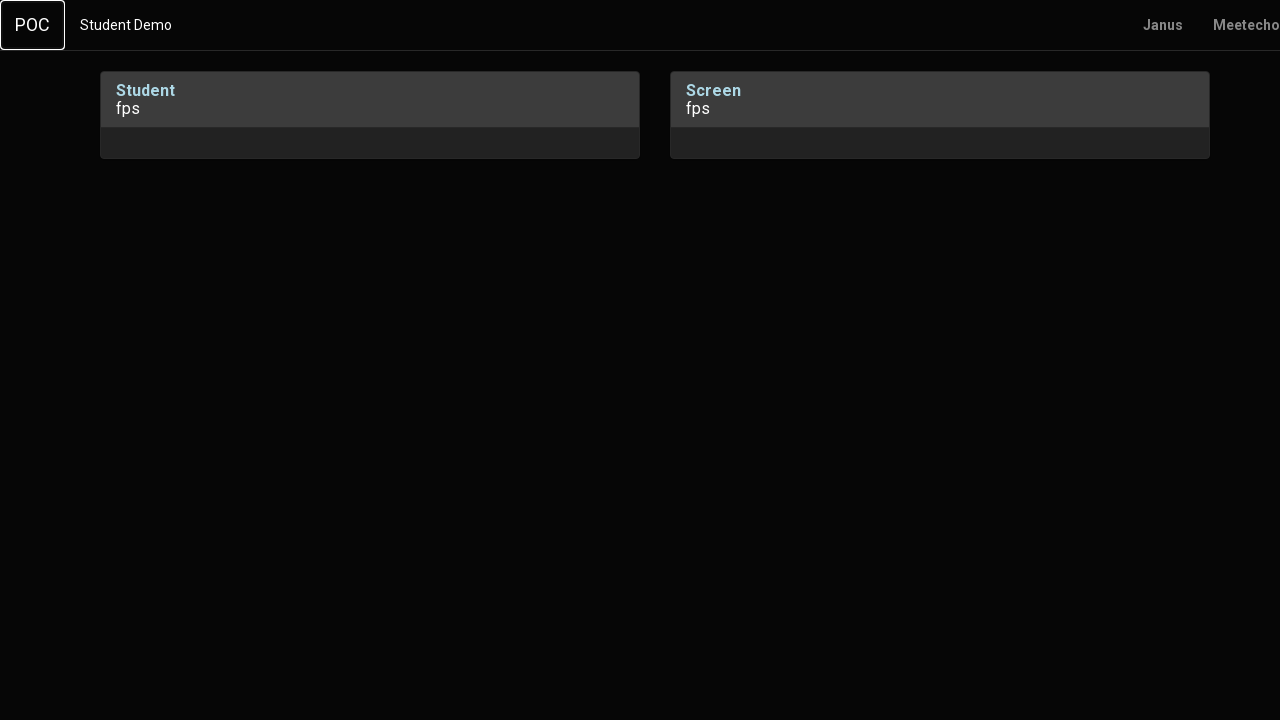

Pressed Tab to navigate to next UI element
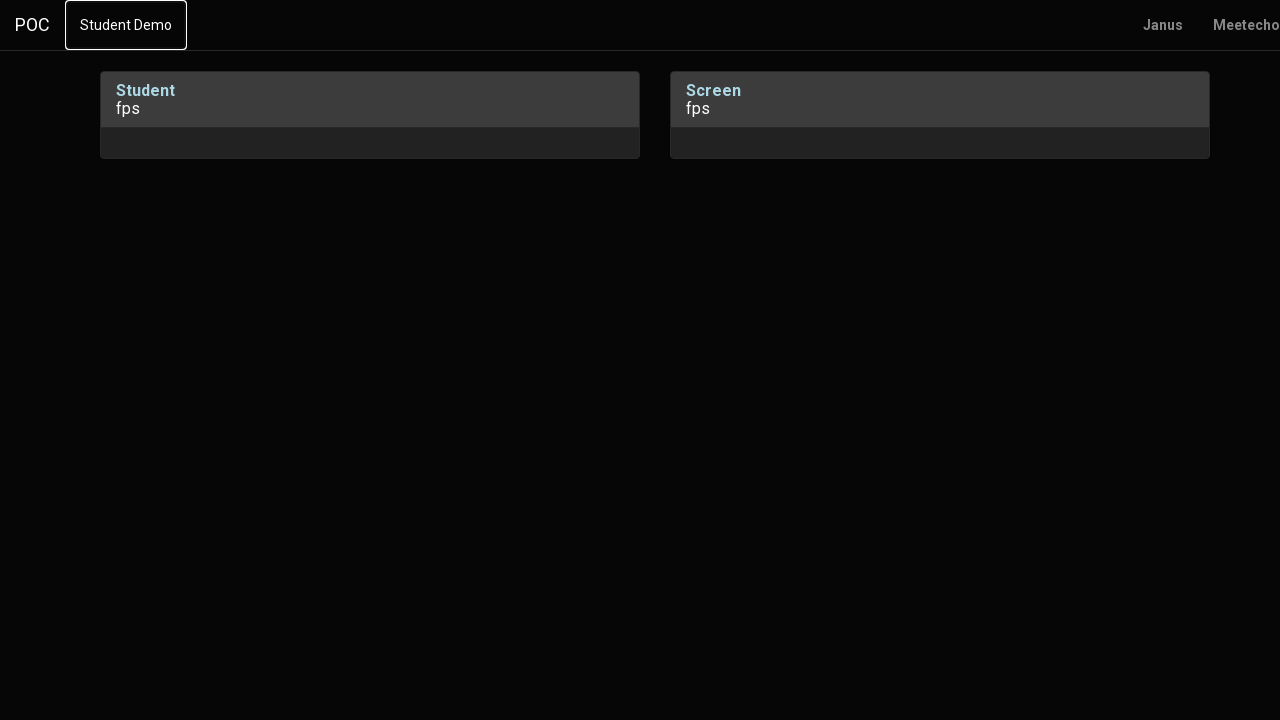

Waited 1 second for UI response
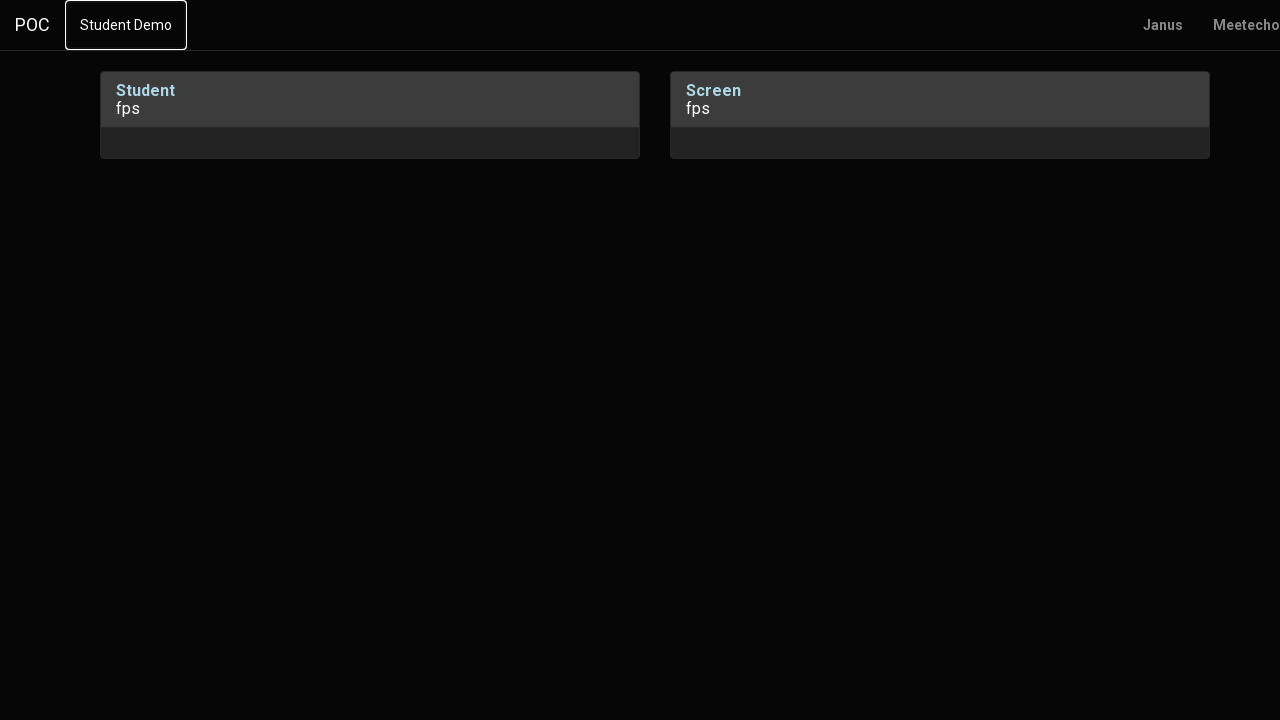

Pressed Tab again to navigate further
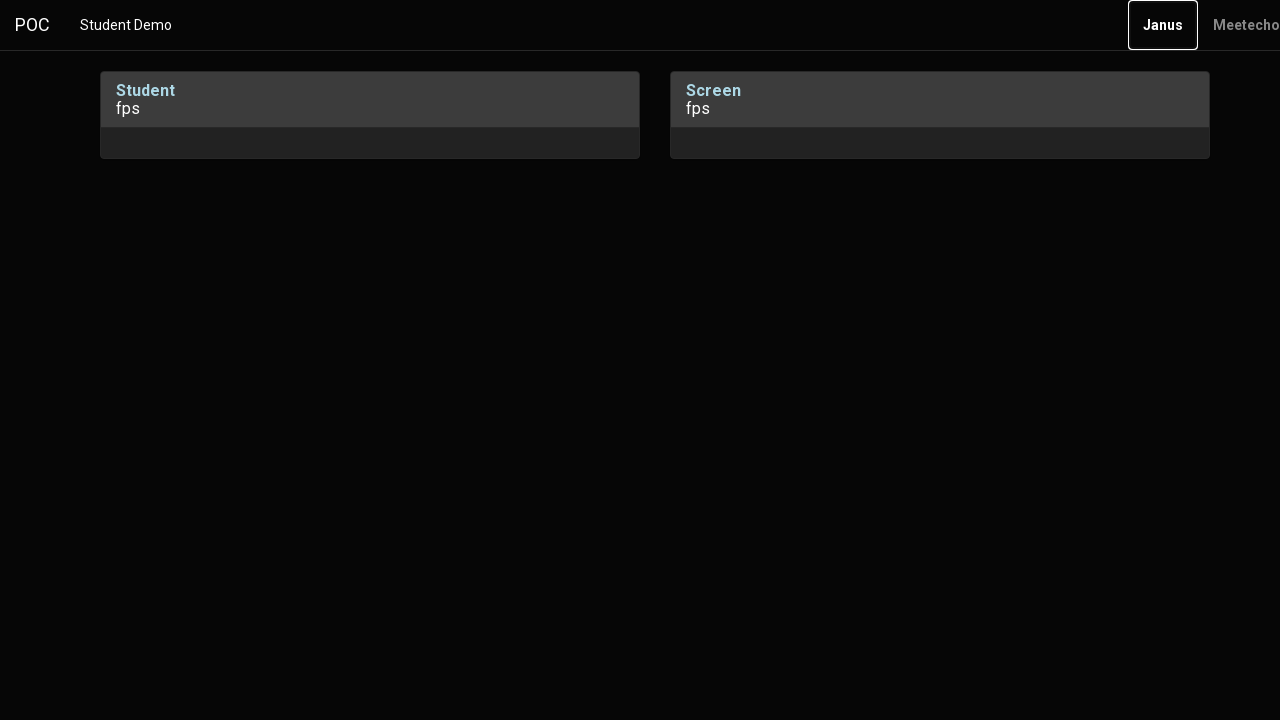

Waited 2 seconds for UI response
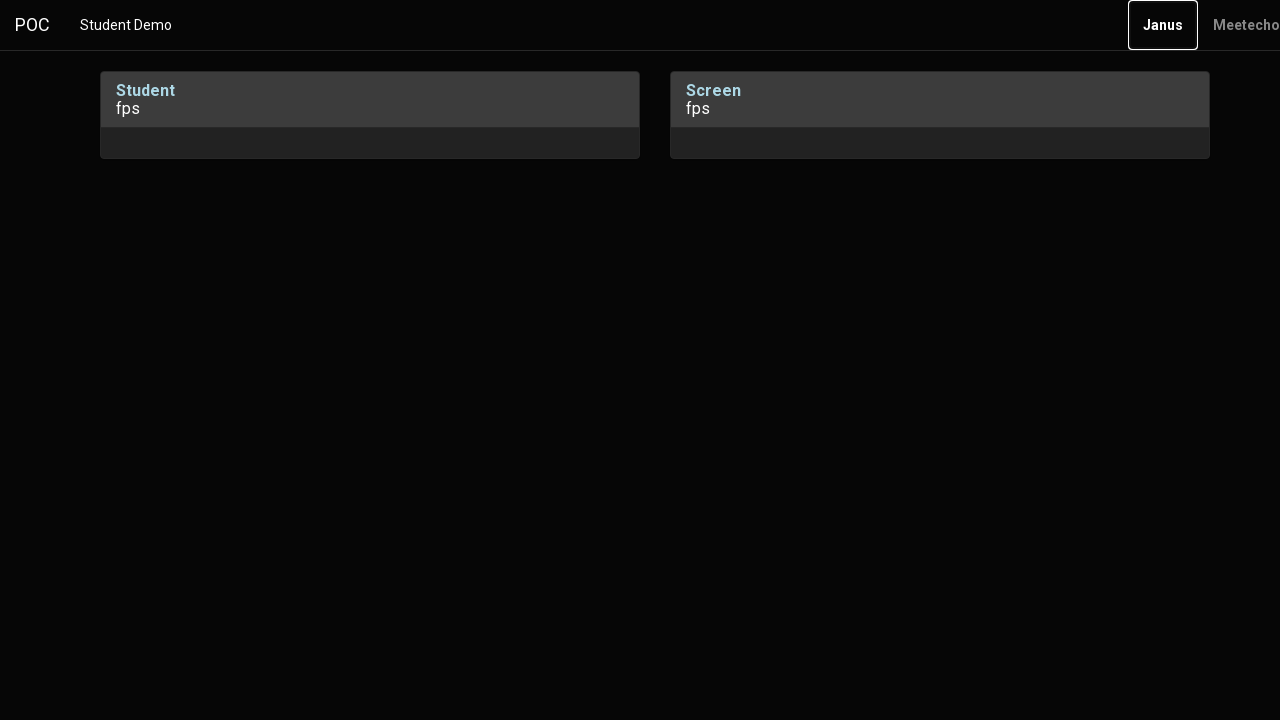

Pressed Enter to confirm final selection
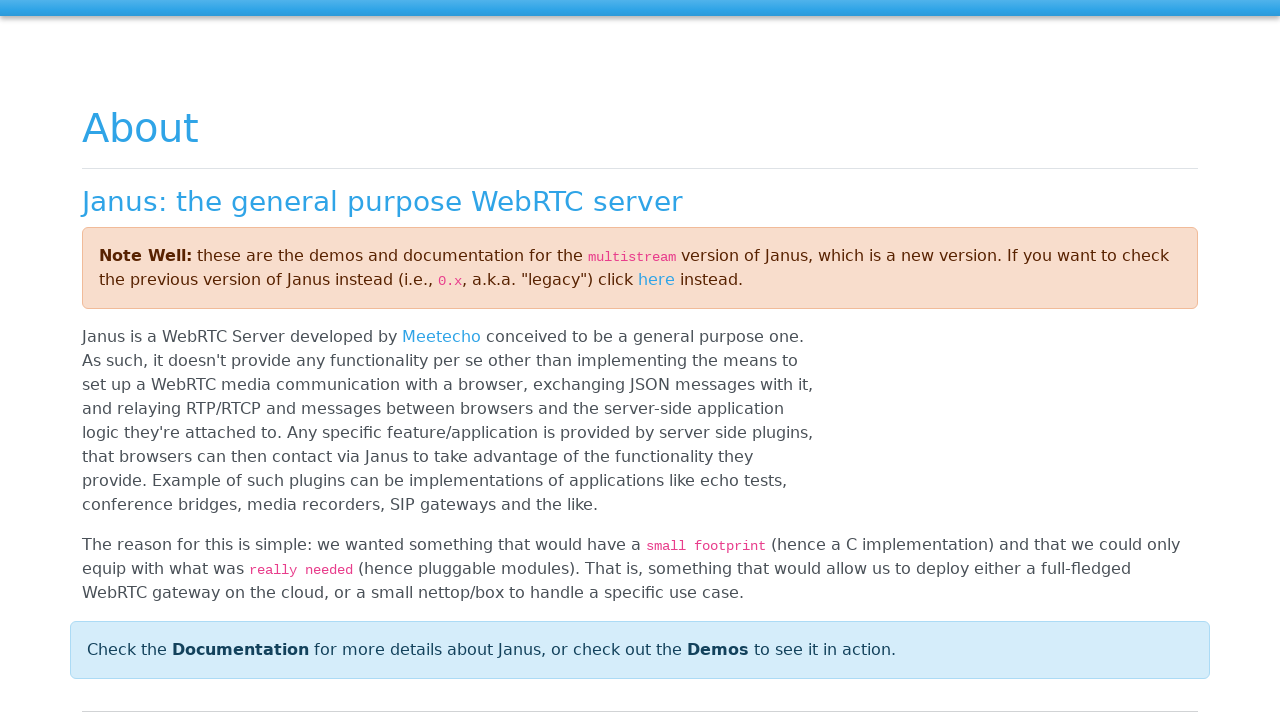

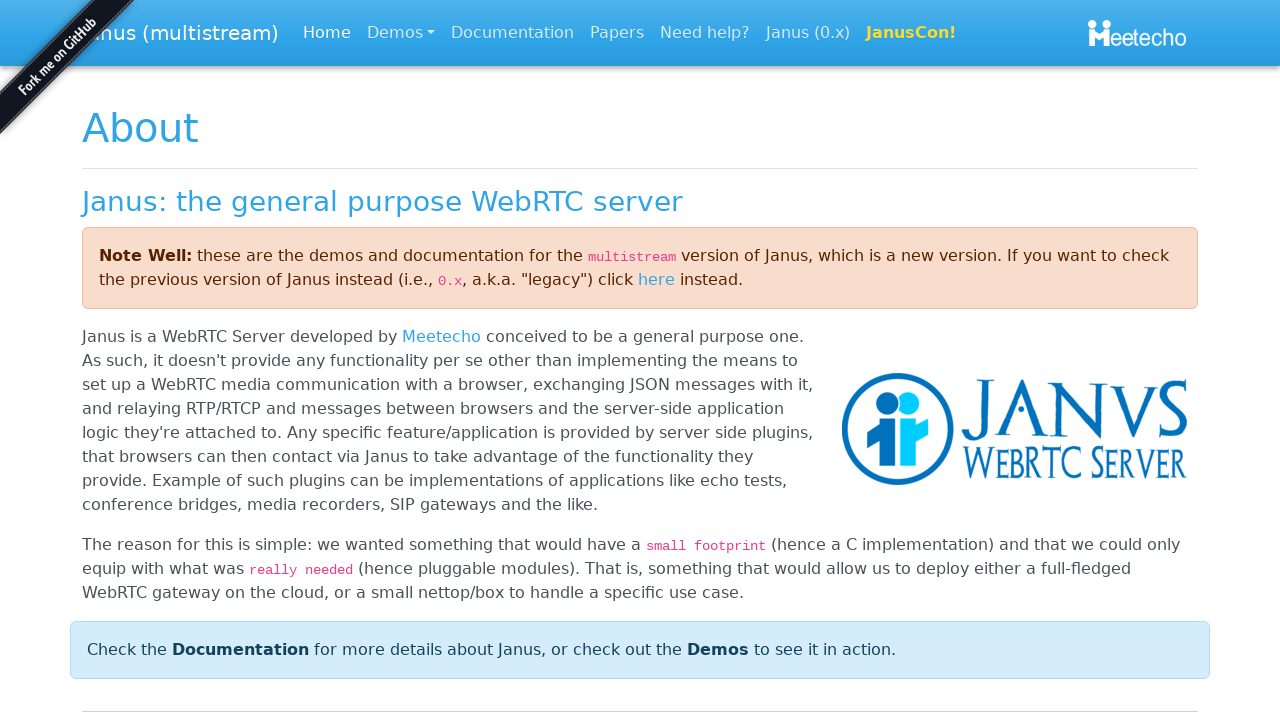